Tests JavaScript execution by clicking a checkbox using JavaScript executor on the checkboxes demo page

Starting URL: http://the-internet.herokuapp.com/checkboxes

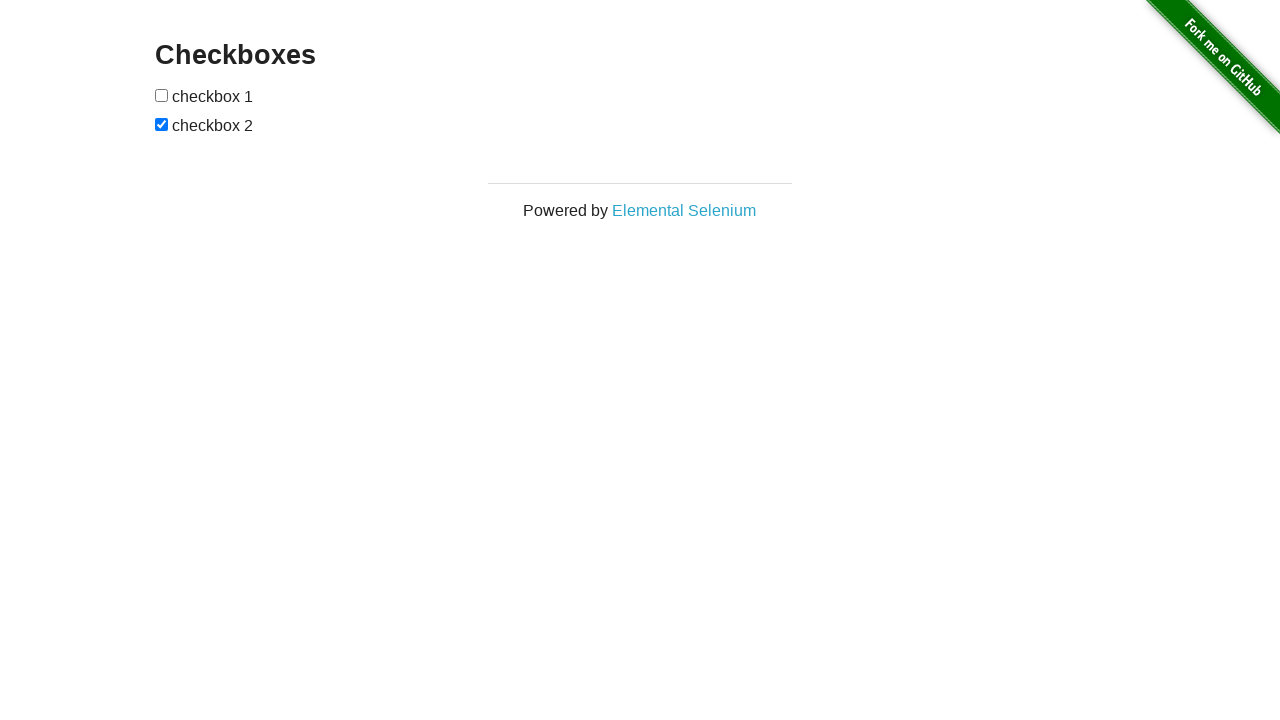

Waited for checkbox element to be present on the page
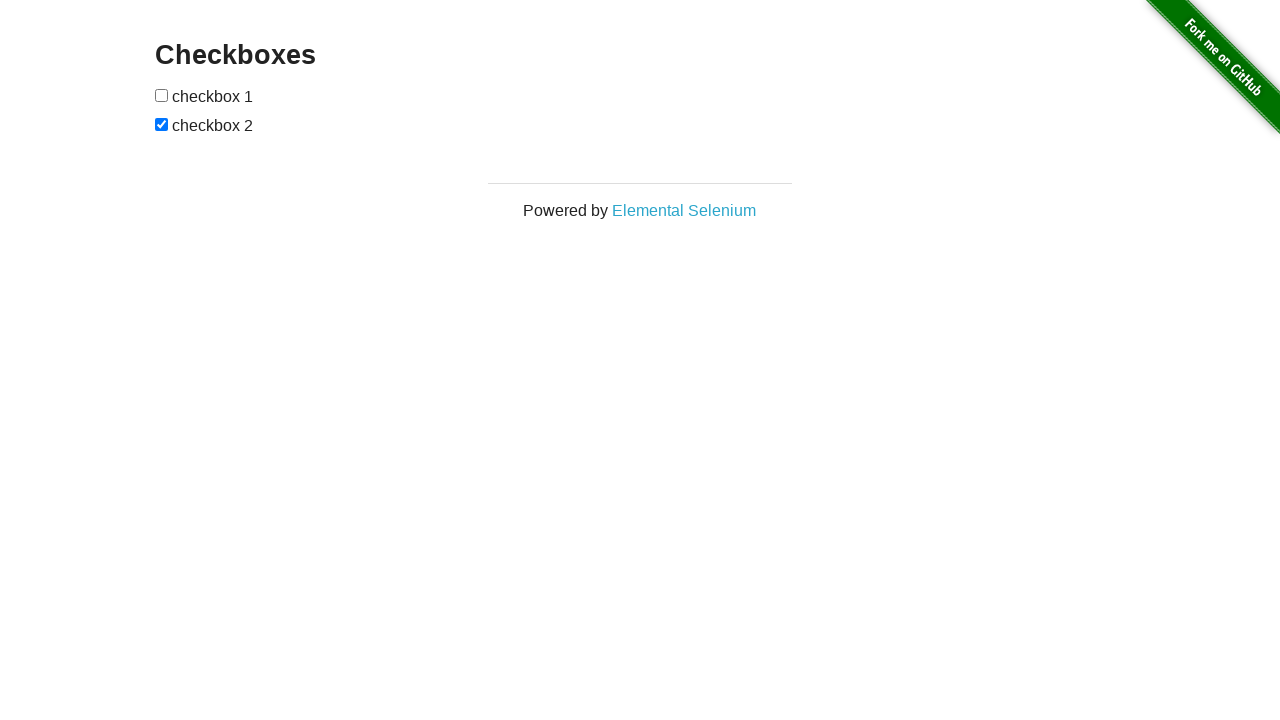

Clicked checkbox using JavaScript executor
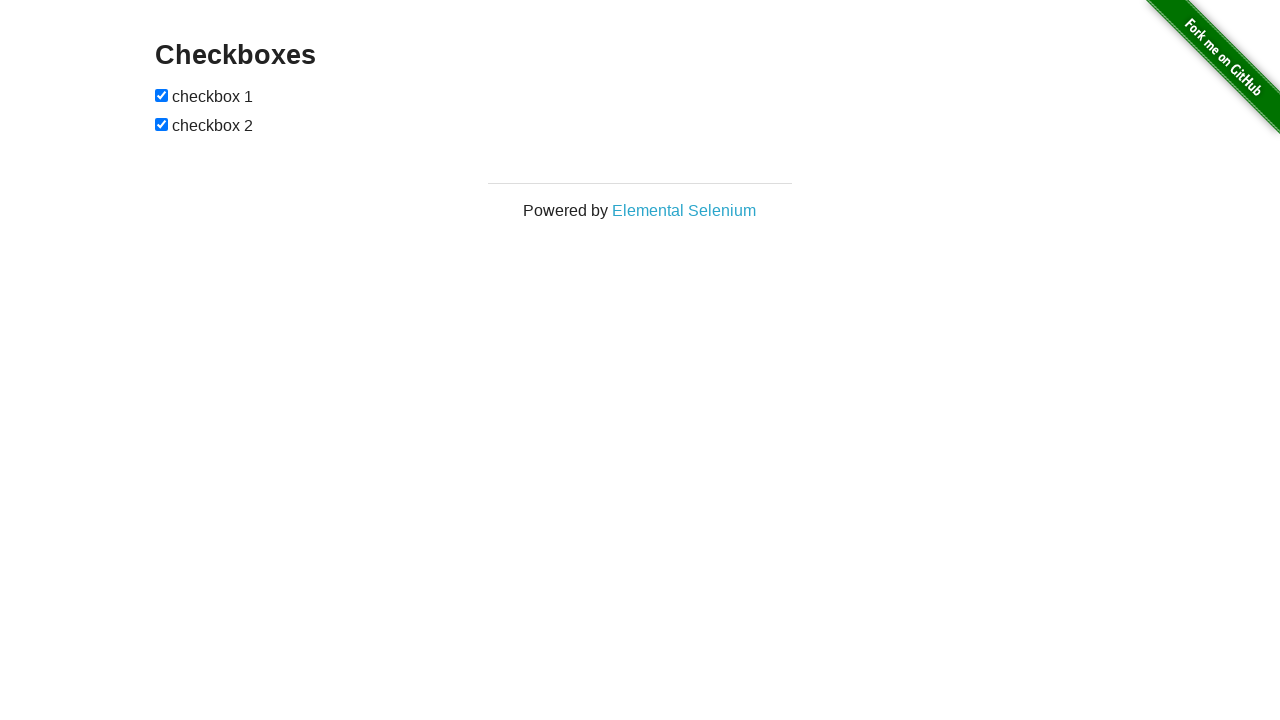

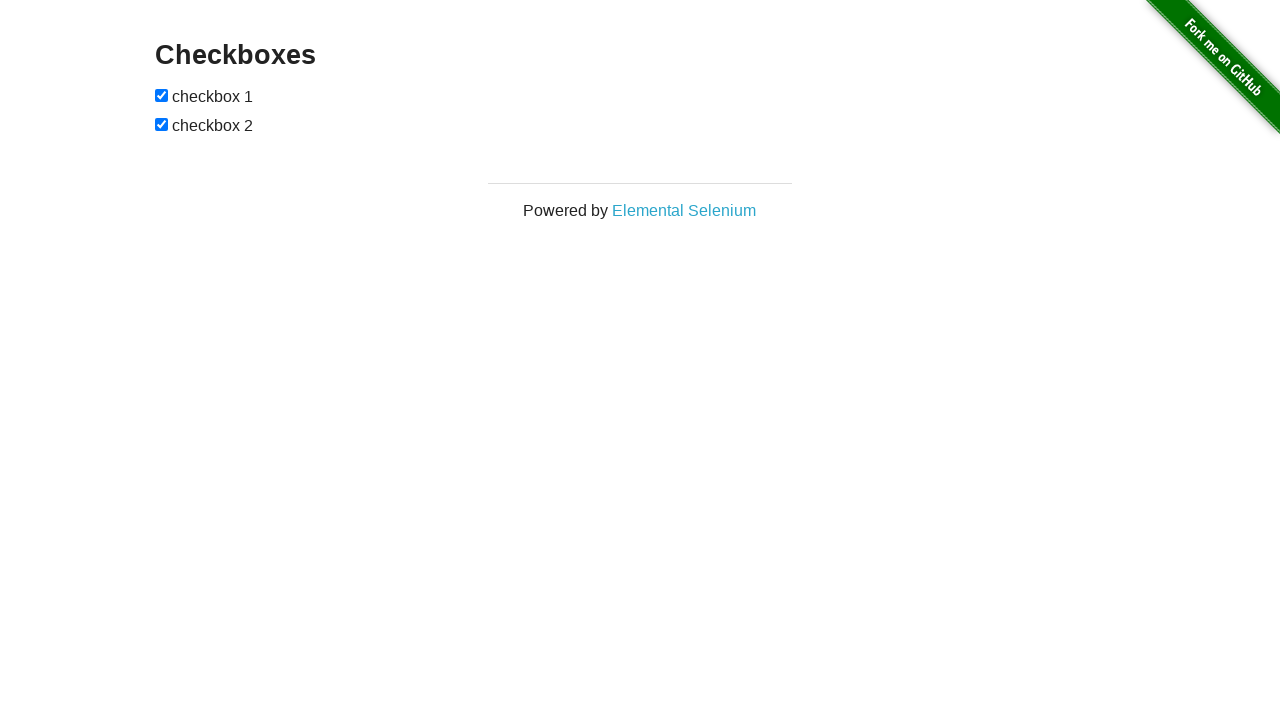